Tests dynamic control functionality by verifying a textbox is initially disabled, clicking enable button, and confirming the textbox becomes enabled with success message

Starting URL: https://the-internet.herokuapp.com/dynamic_controls

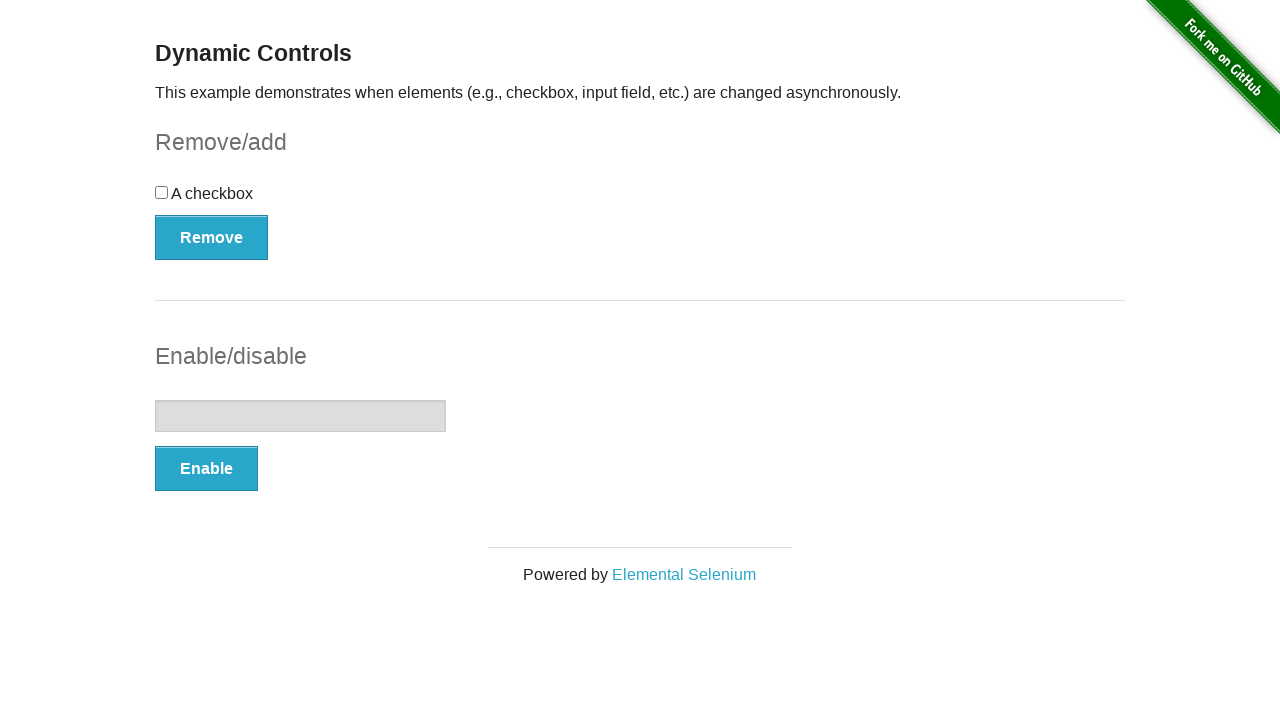

Located the textbox element
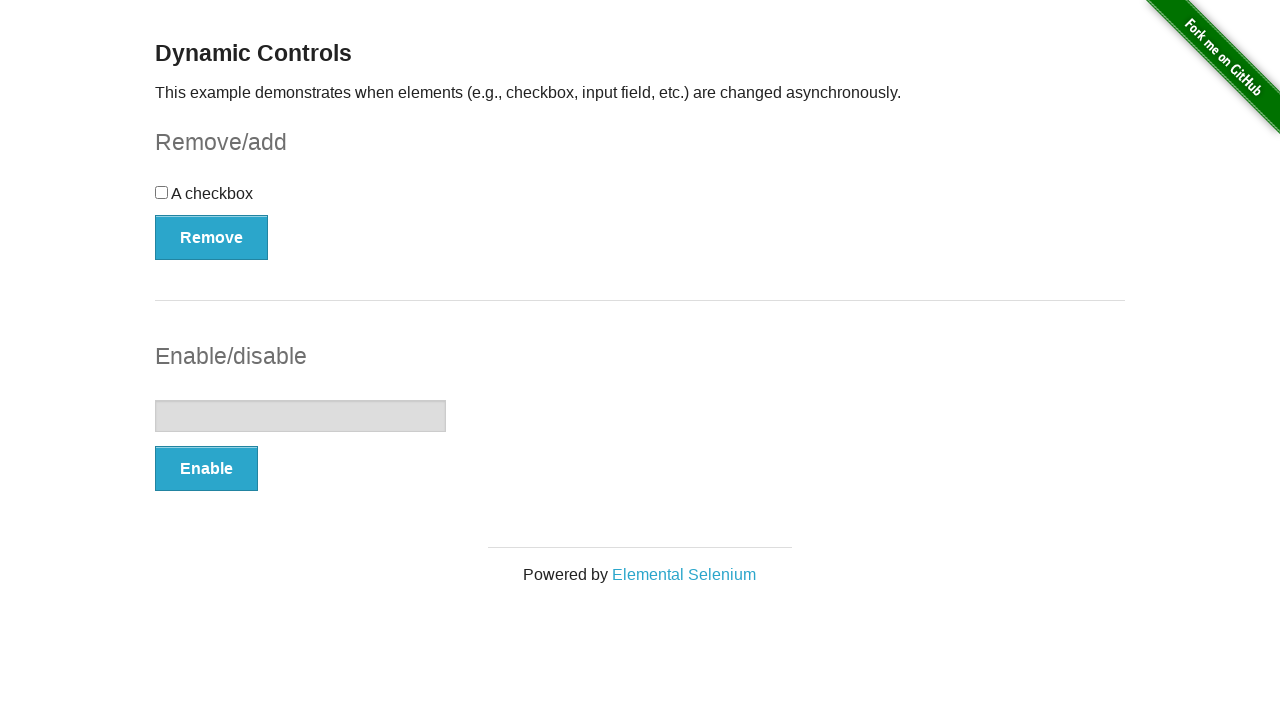

Verified textbox is initially disabled
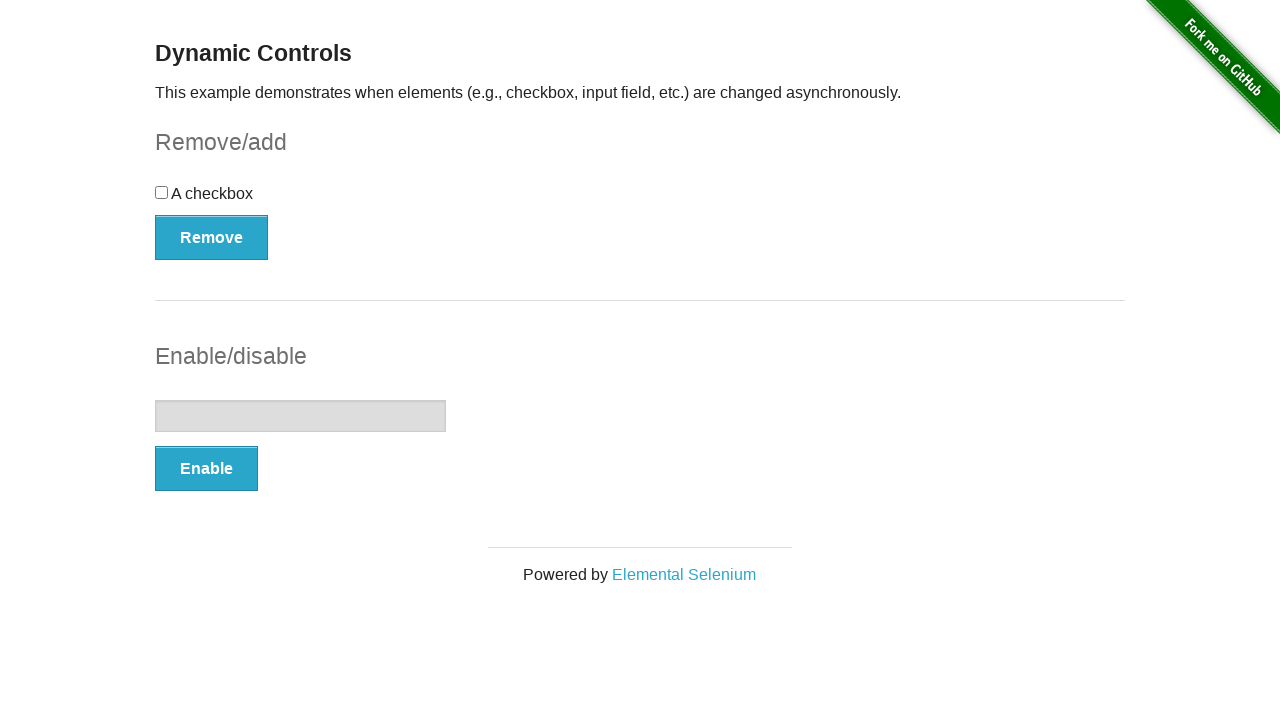

Clicked the Enable button at (206, 469) on xpath=(//button[@type='button'])[2]
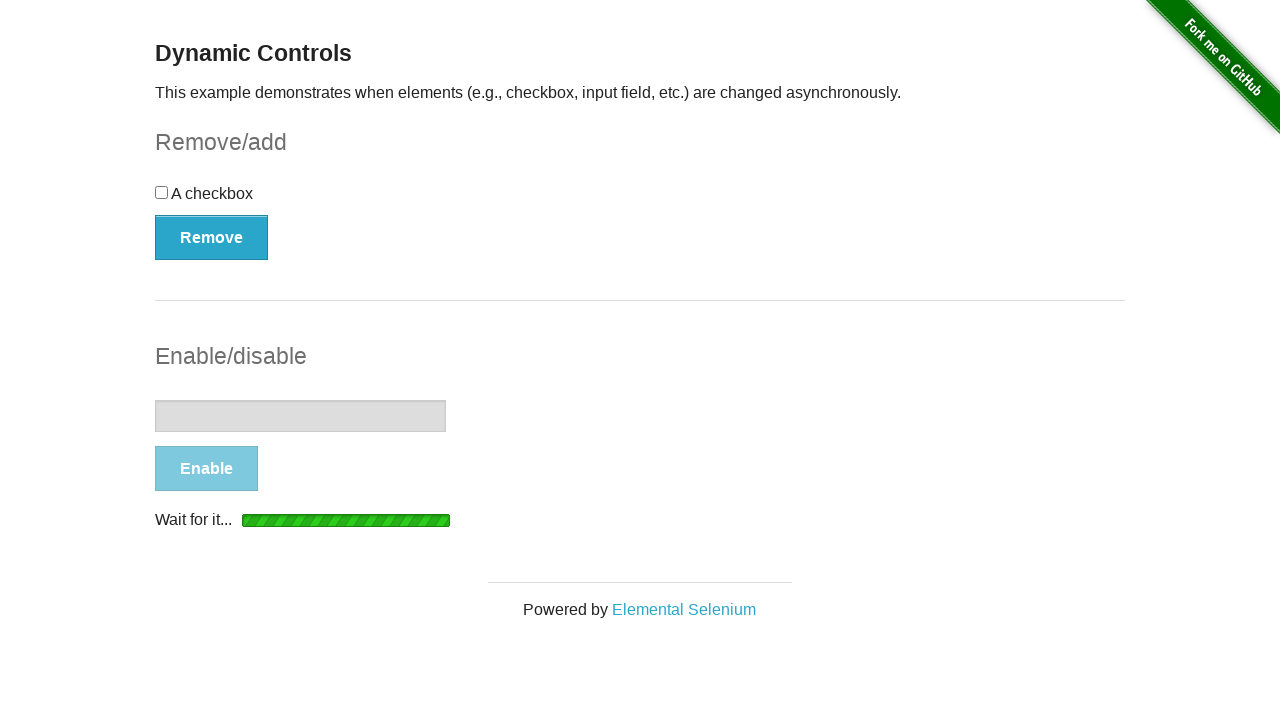

Waited for textbox to become enabled
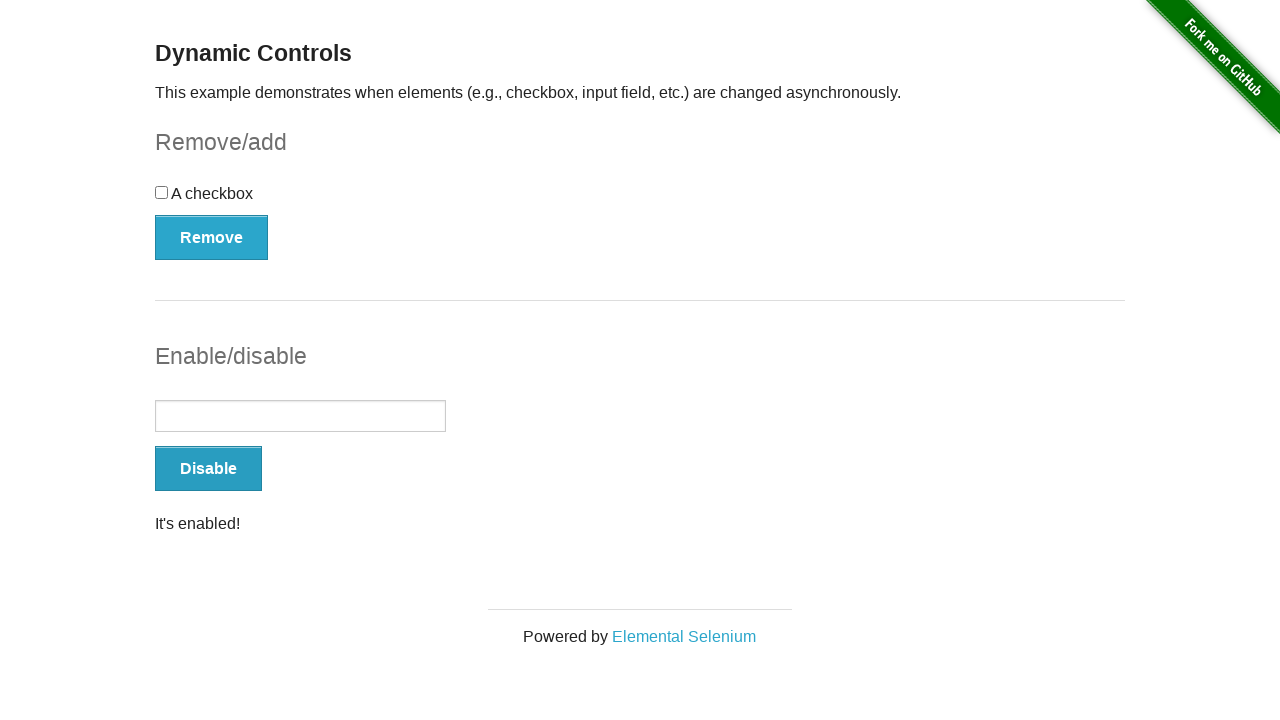

Located the success message element
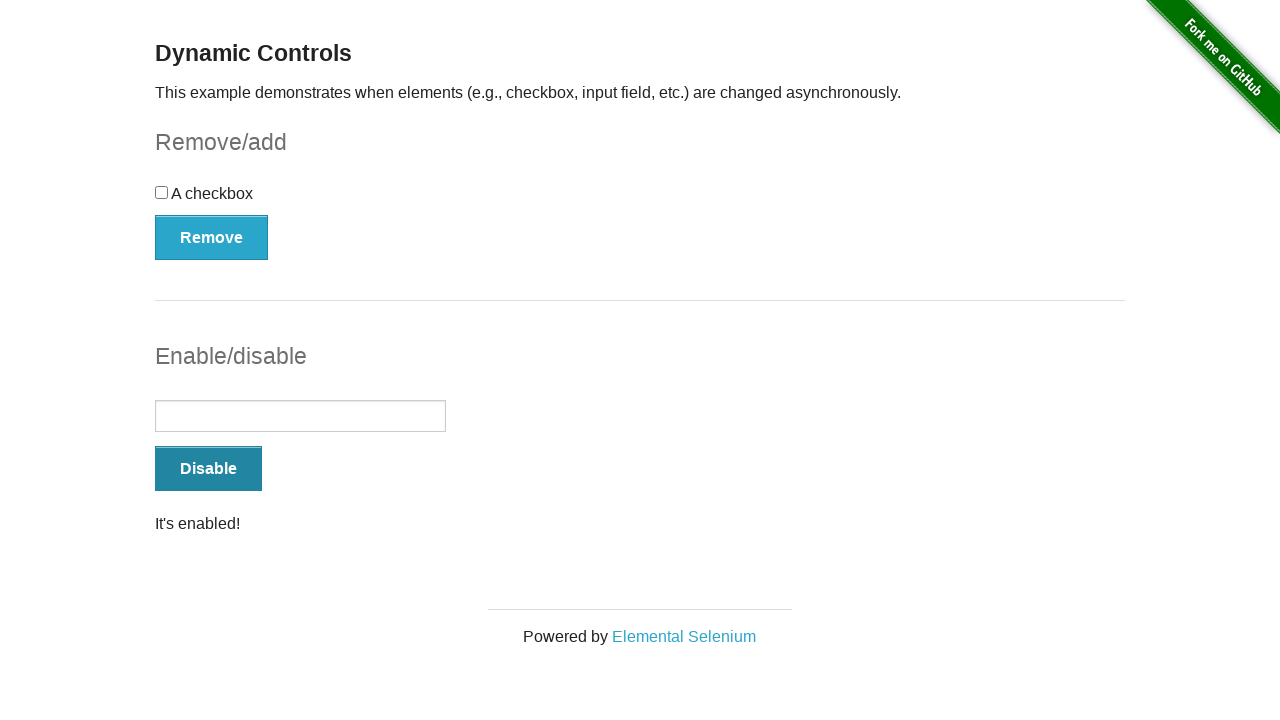

Verified success message is visible
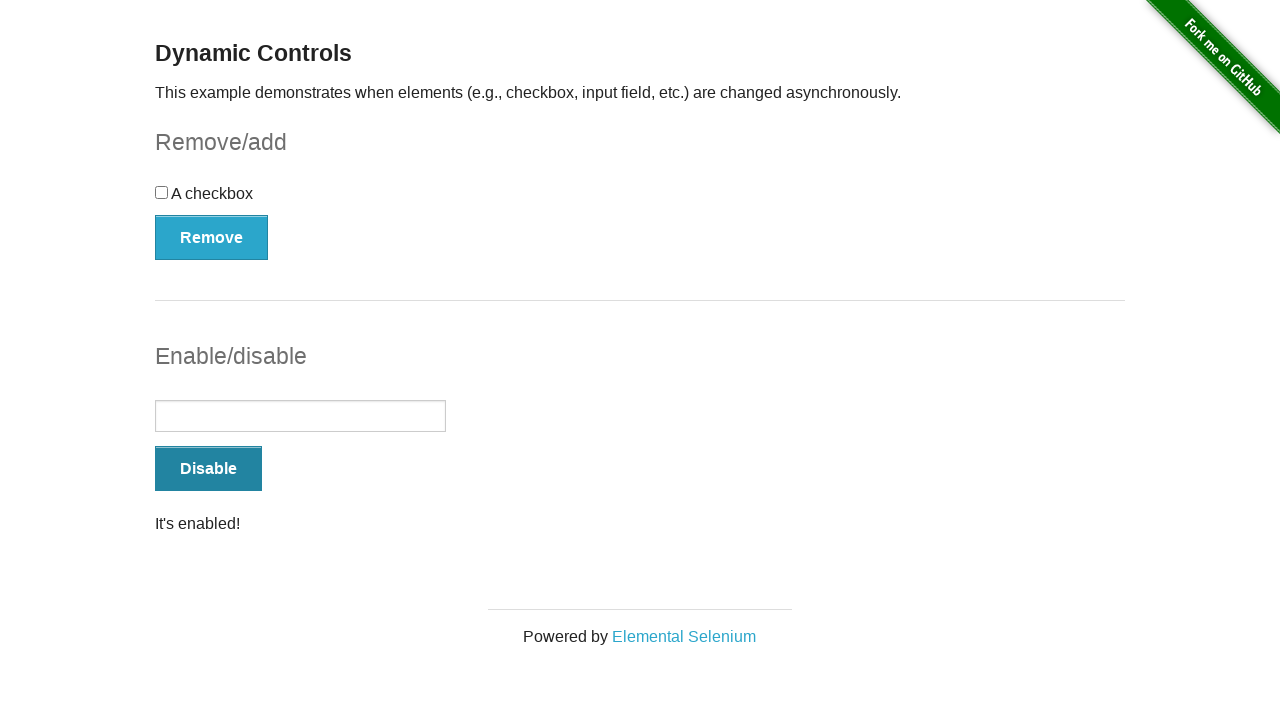

Verified success message contains 'It's enabled!'
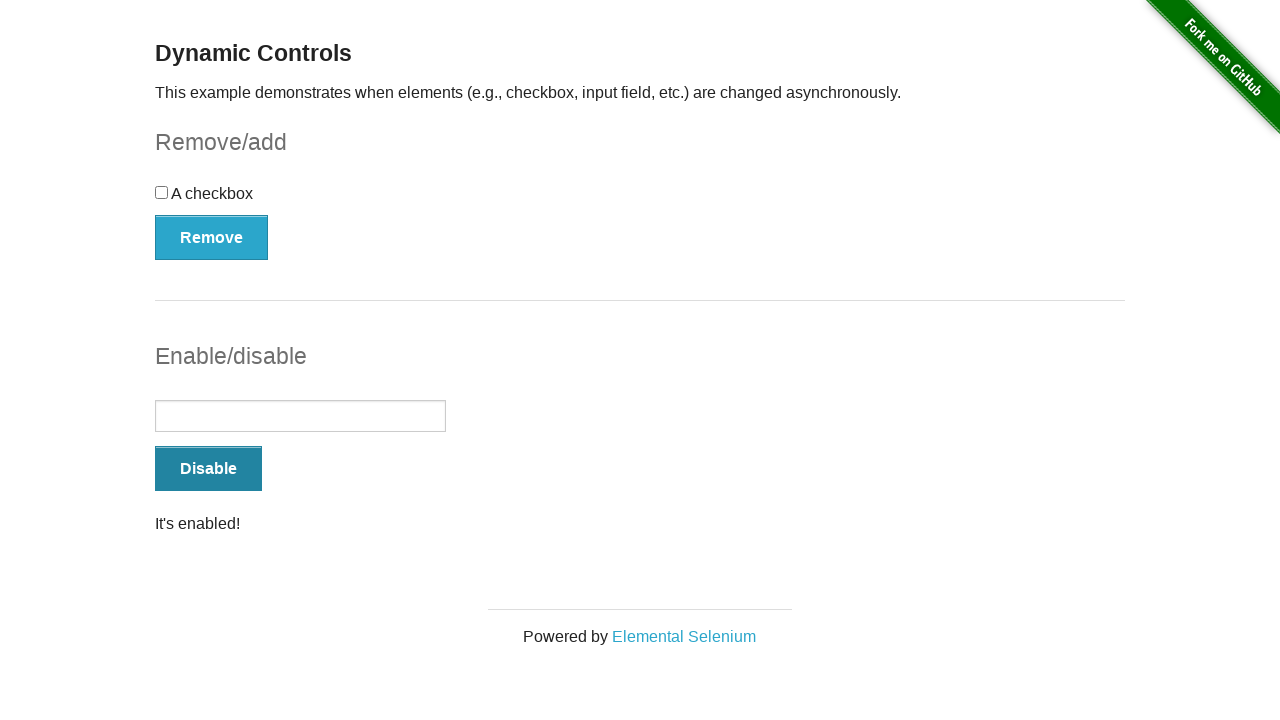

Verified textbox is now enabled
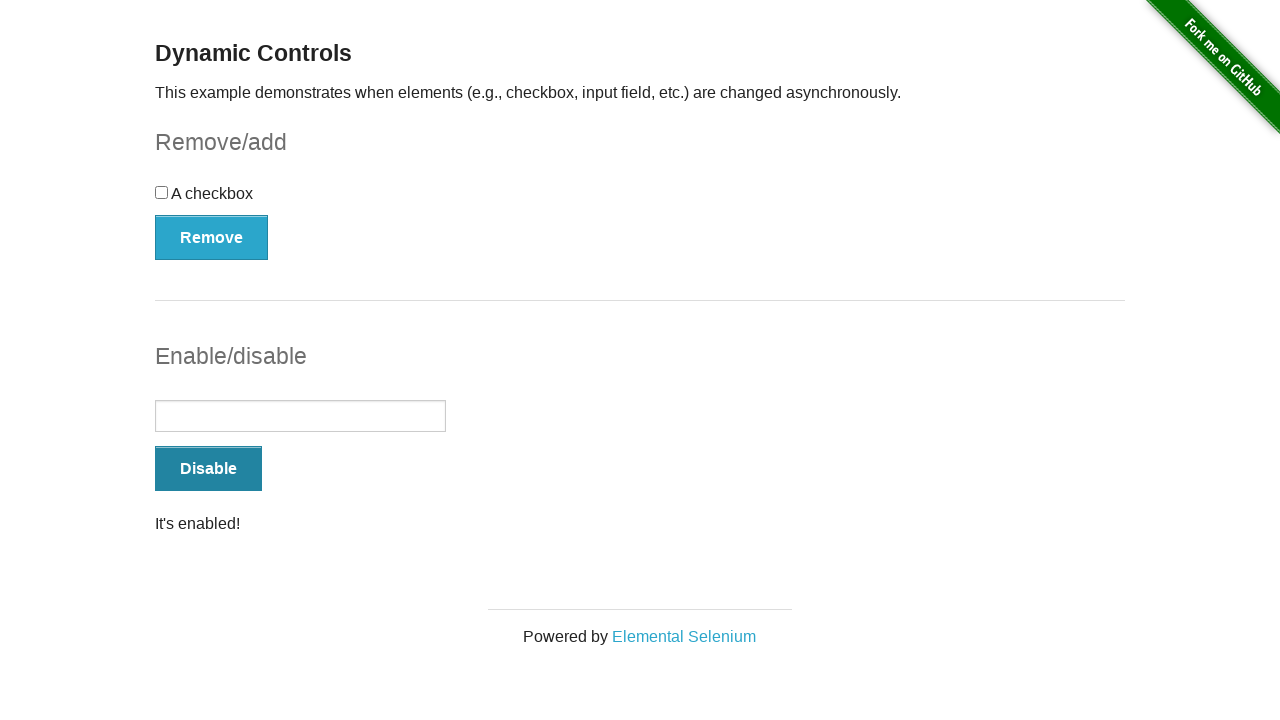

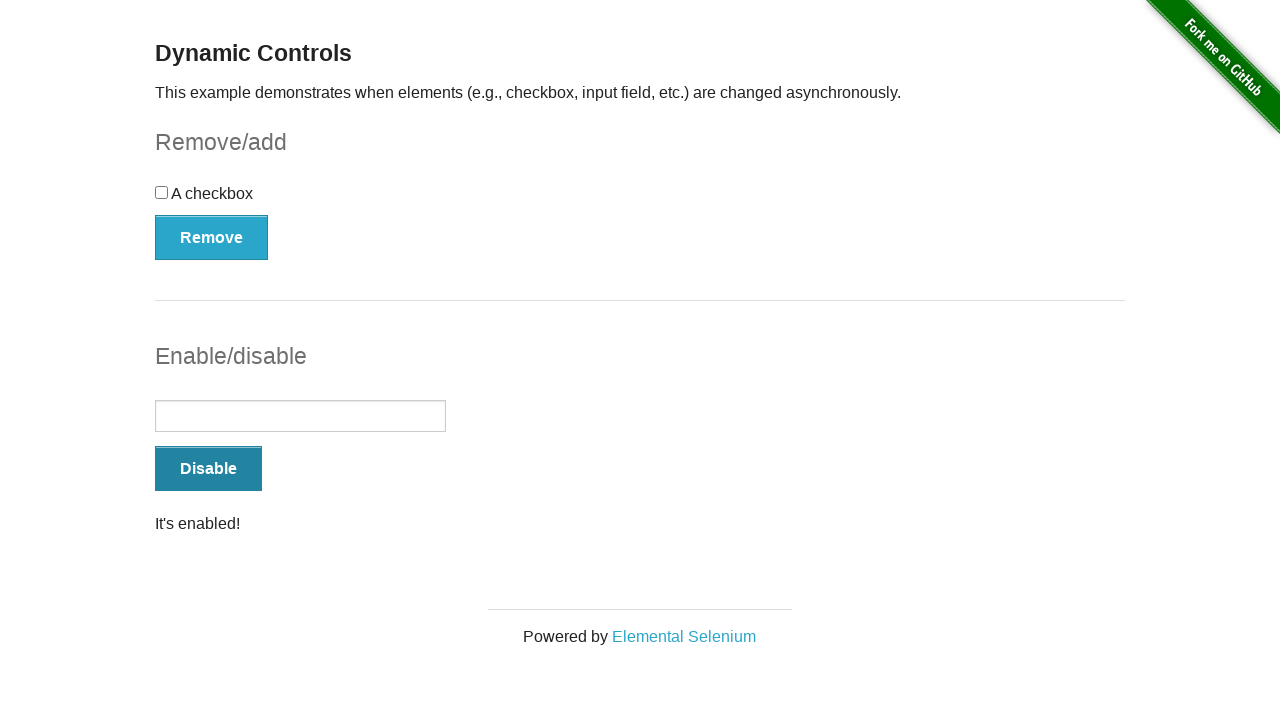